Tests Vue.js custom dropdown component by selecting different options and verifying the toggle displays the selected value.

Starting URL: https://mikerodham.github.io/vue-dropdowns/

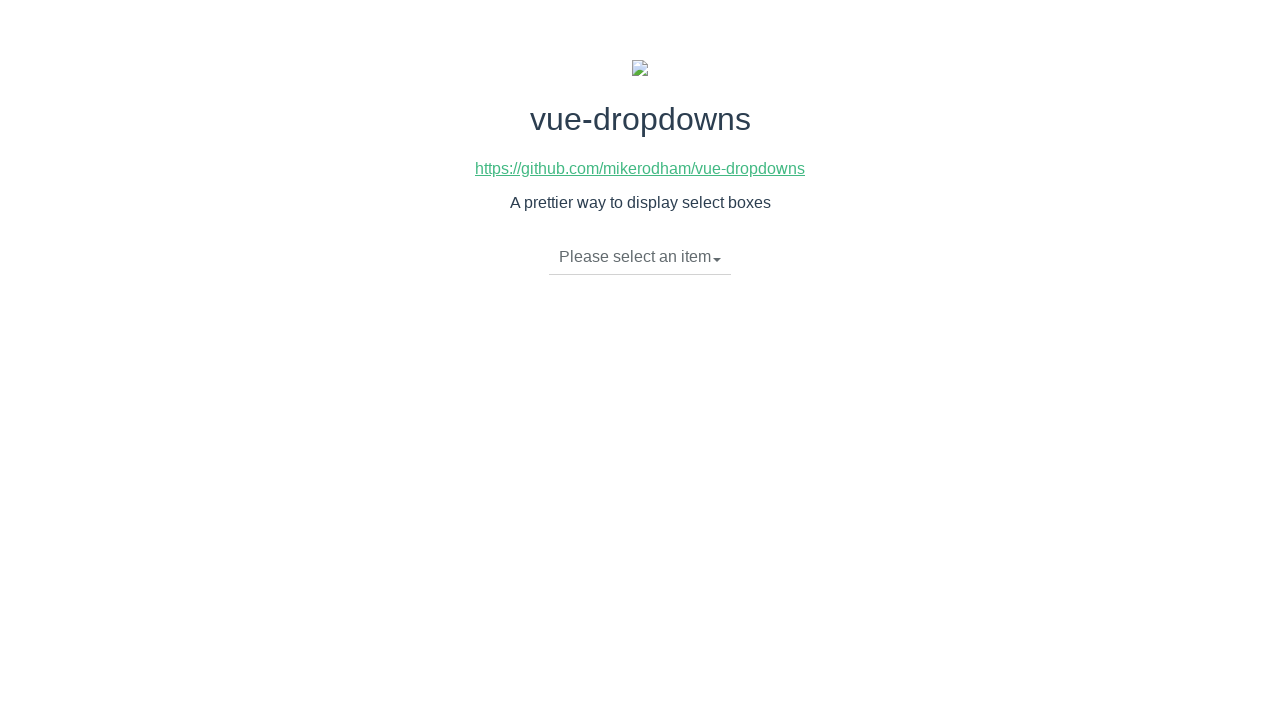

Clicked dropdown toggle to open menu at (640, 257) on li.dropdown-toggle
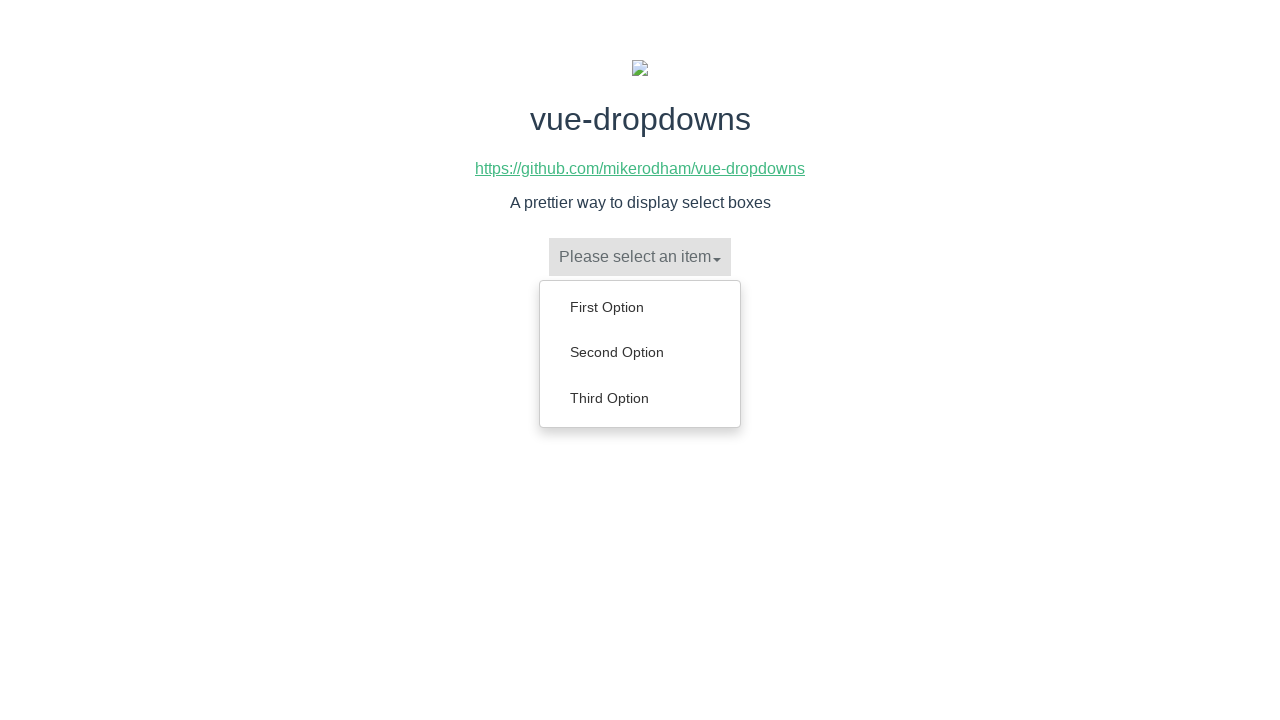

Dropdown menu appeared with options
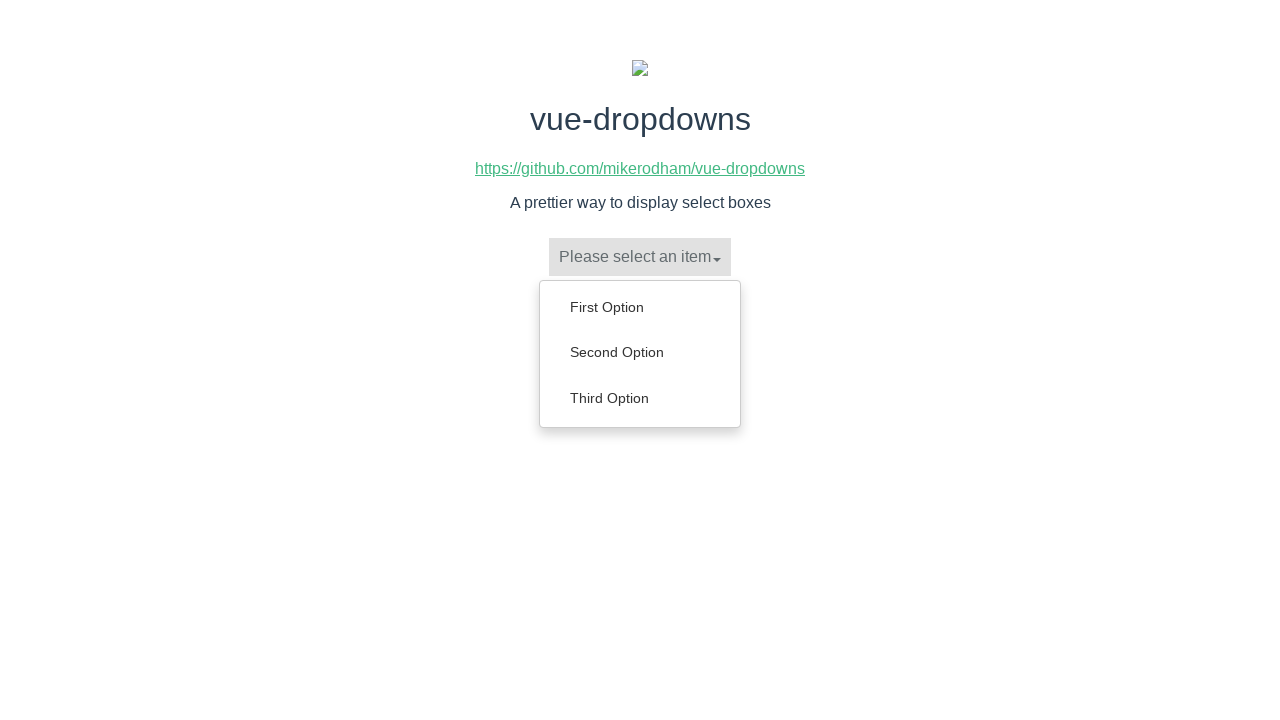

Selected 'Second Option' from dropdown at (640, 352) on ul.dropdown-menu a:has-text('Second Option')
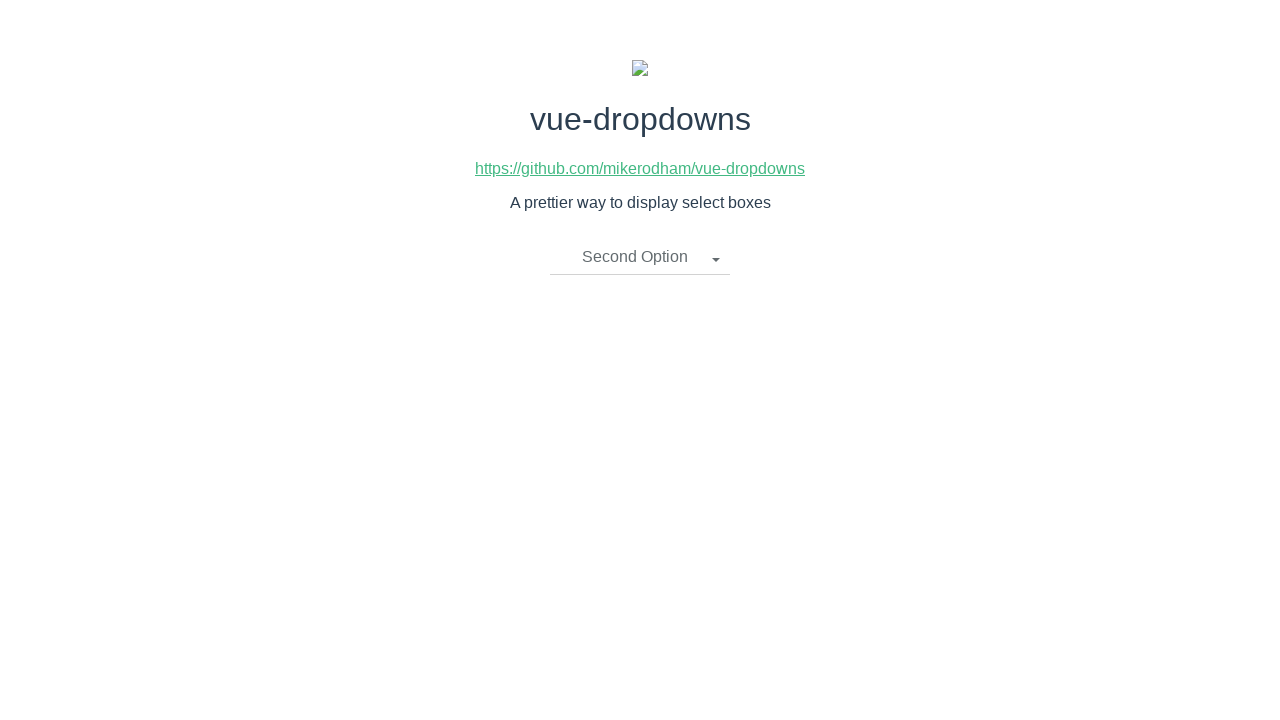

Verified dropdown toggle displays 'Second Option'
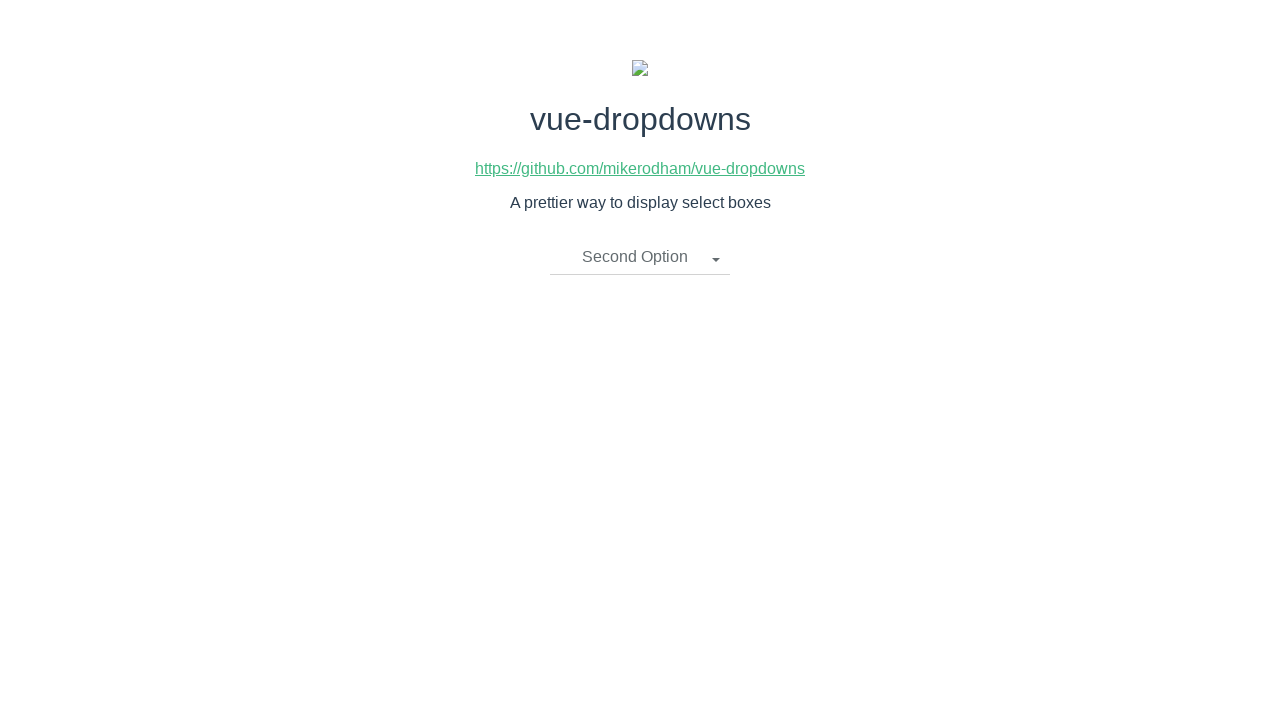

Clicked dropdown toggle to open menu again at (640, 257) on li.dropdown-toggle
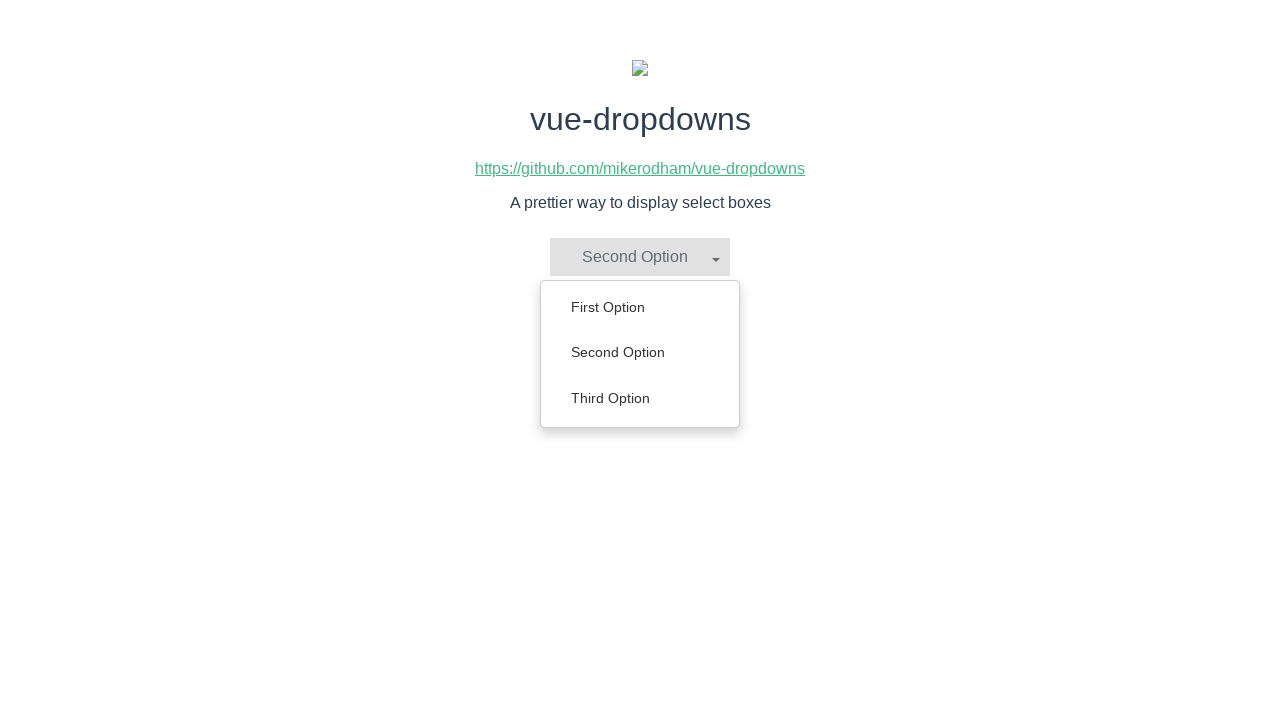

Dropdown menu appeared with options
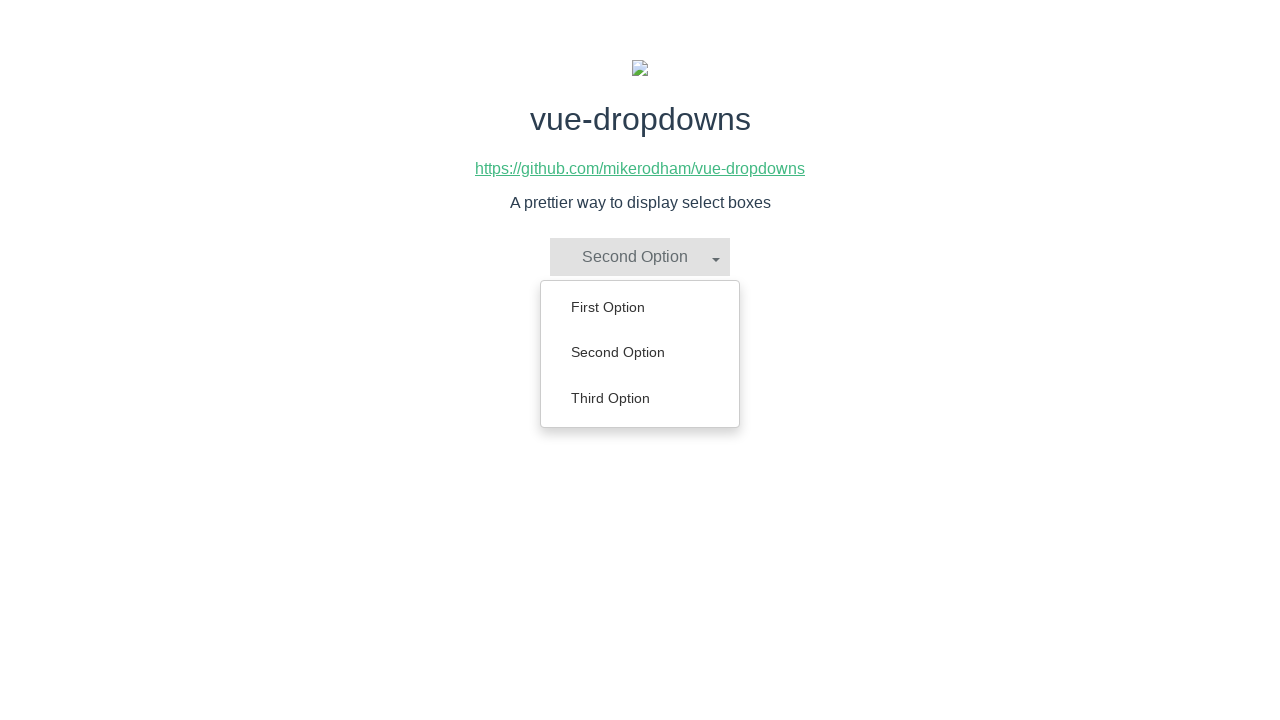

Selected 'First Option' from dropdown at (640, 307) on ul.dropdown-menu a:has-text('First Option')
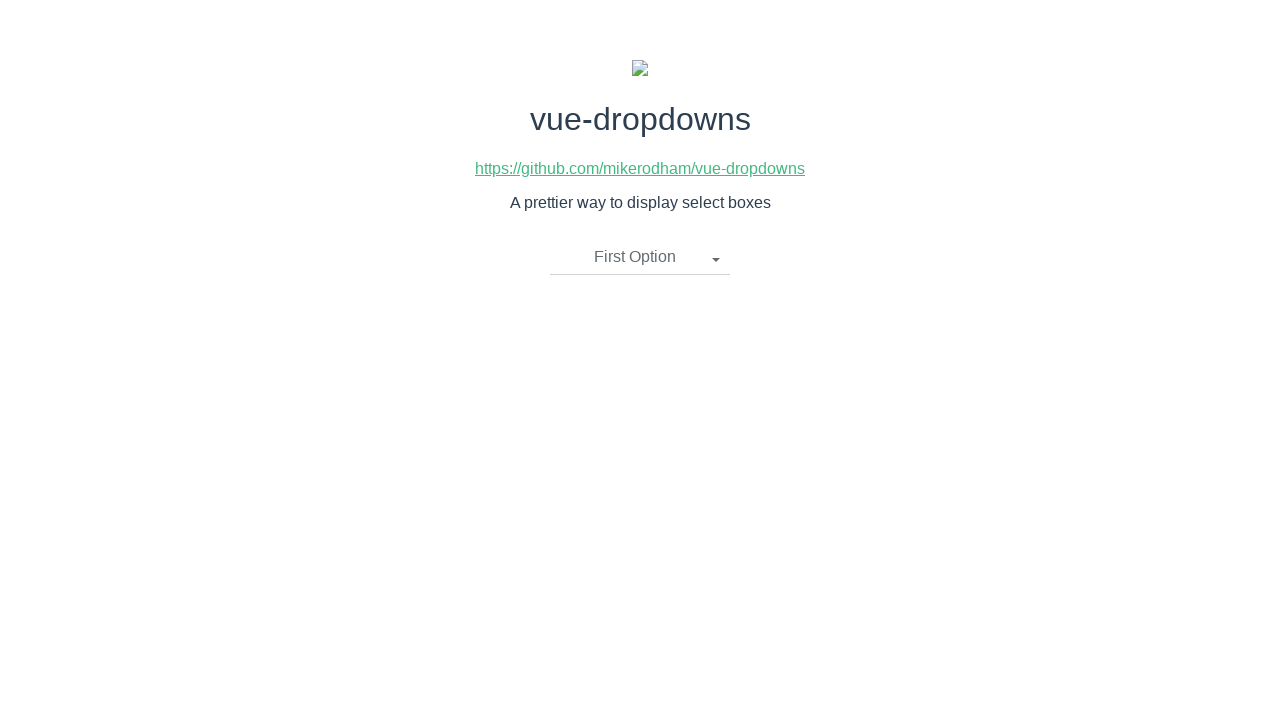

Verified dropdown toggle displays 'First Option'
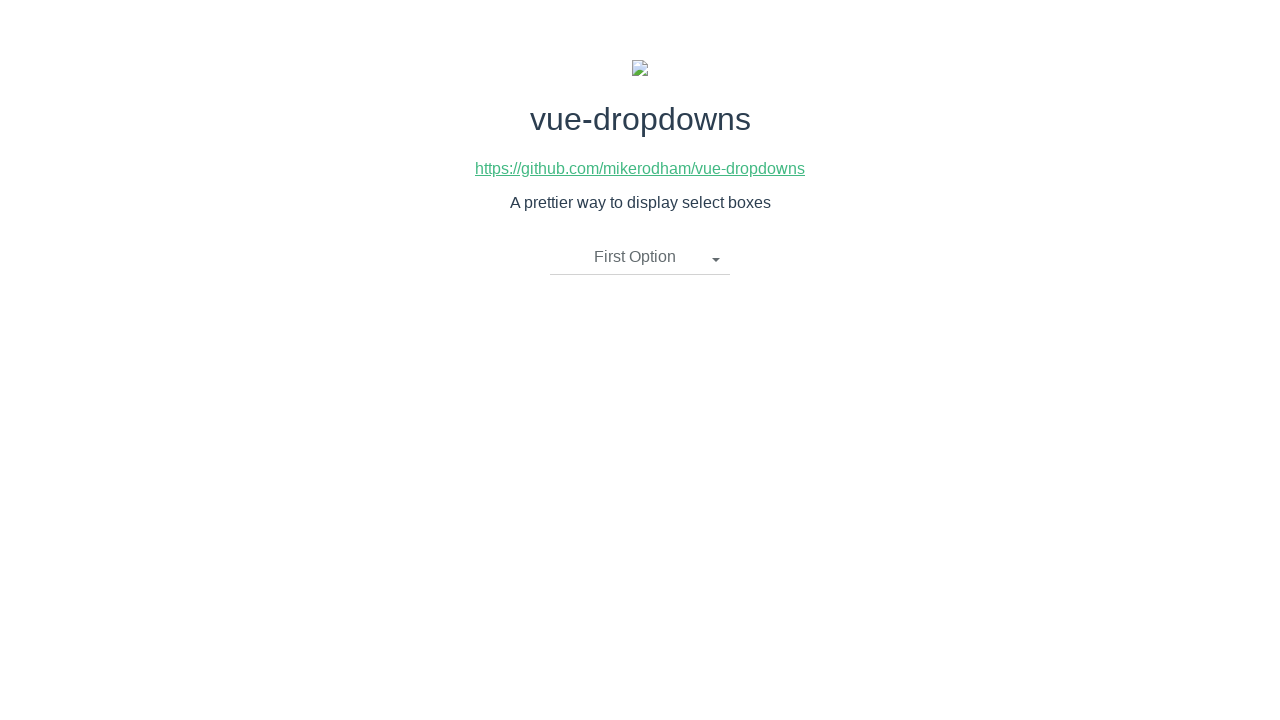

Clicked dropdown toggle to open menu again at (640, 257) on li.dropdown-toggle
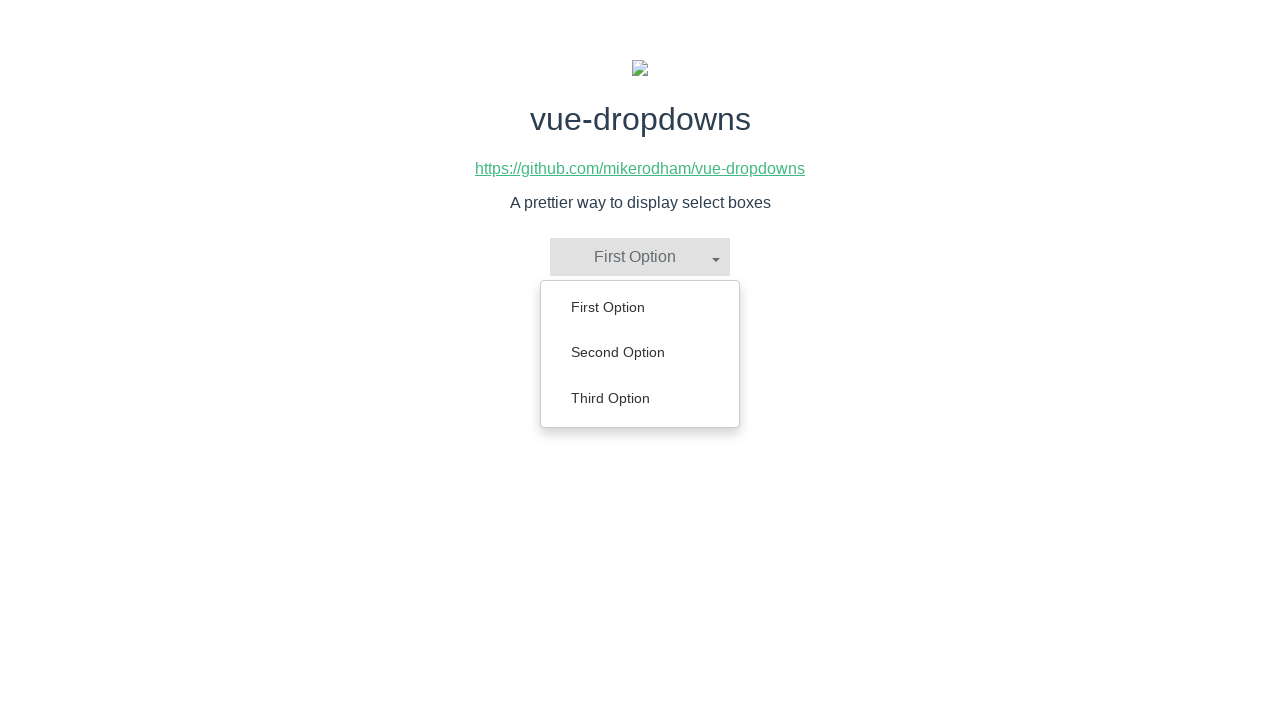

Dropdown menu appeared with options
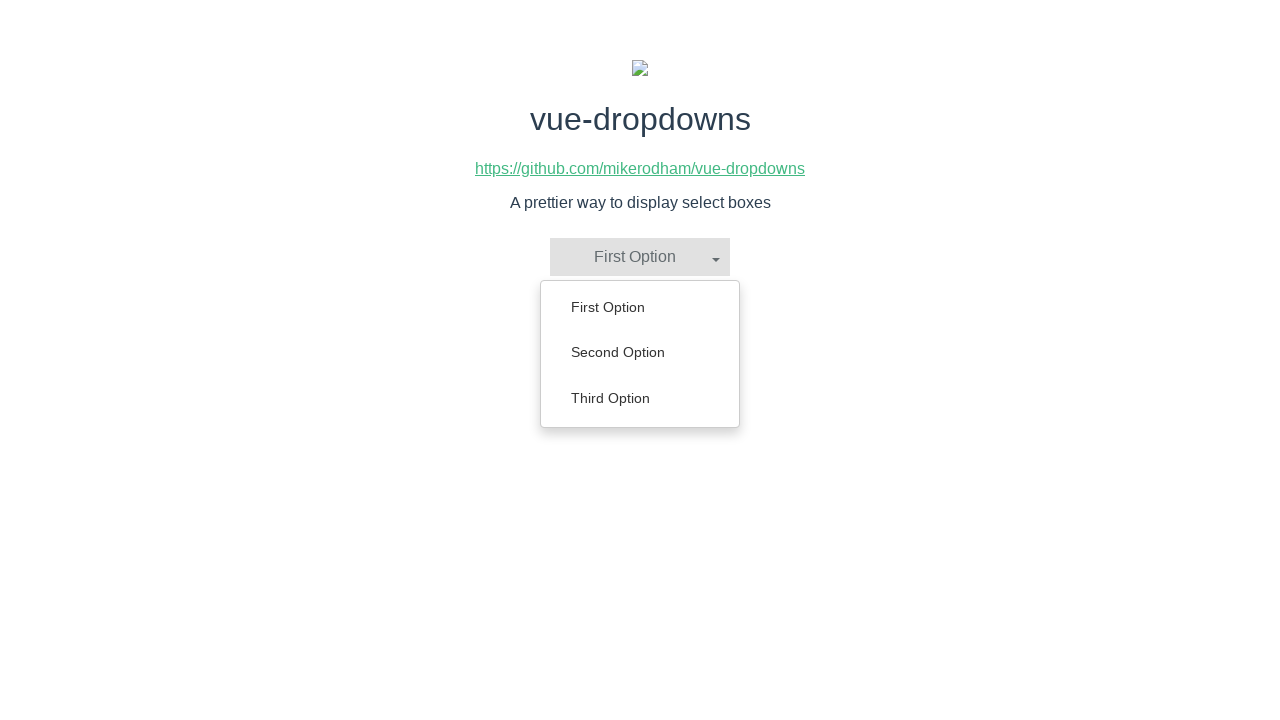

Selected 'Third Option' from dropdown at (640, 398) on ul.dropdown-menu a:has-text('Third Option')
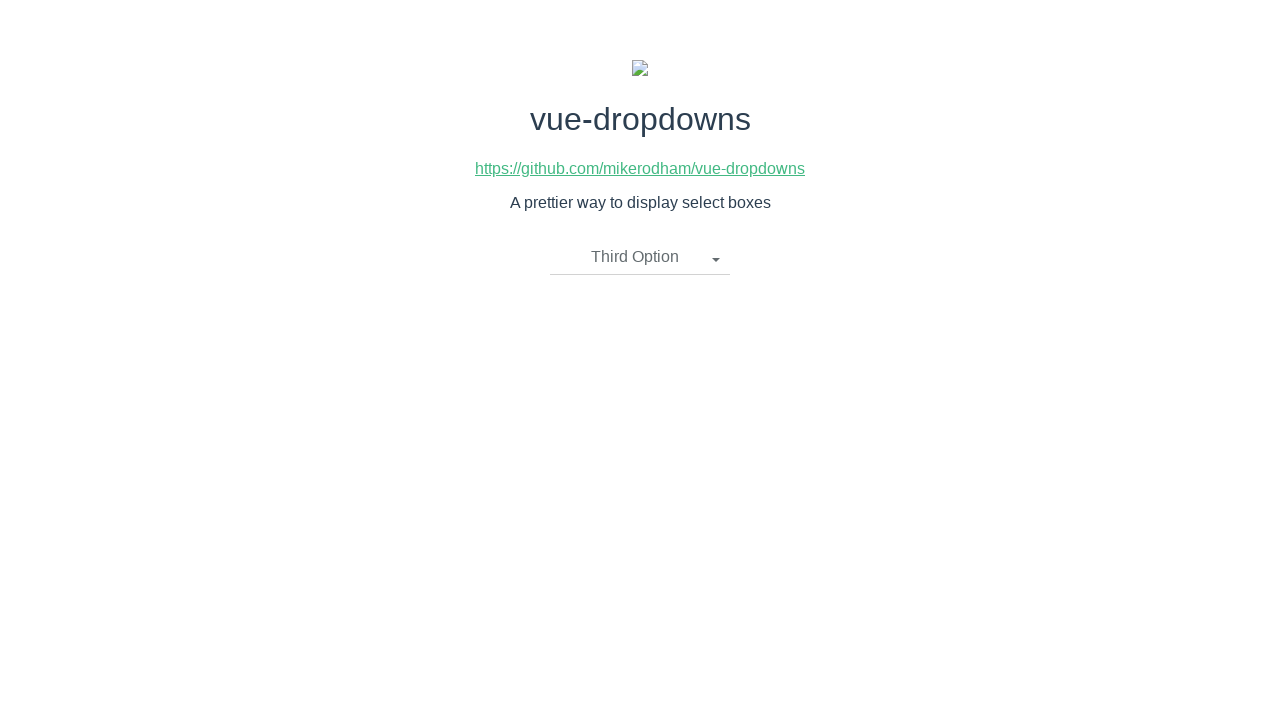

Verified dropdown toggle displays 'Third Option'
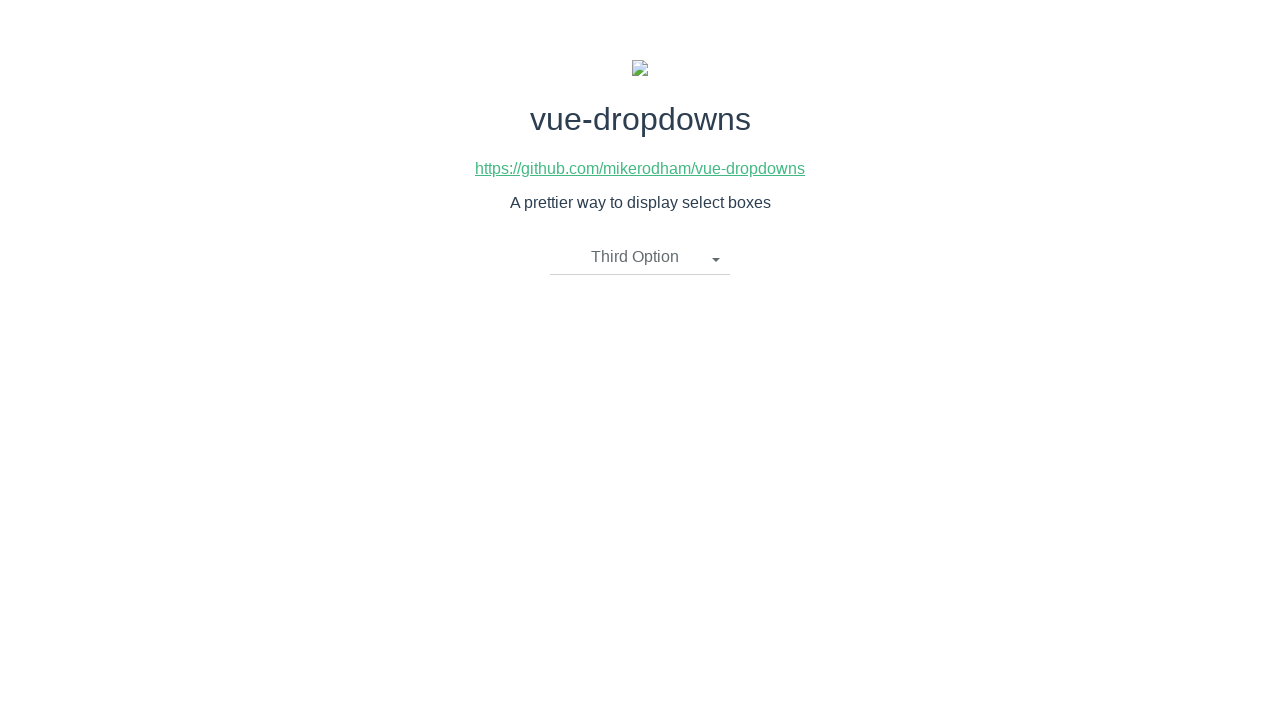

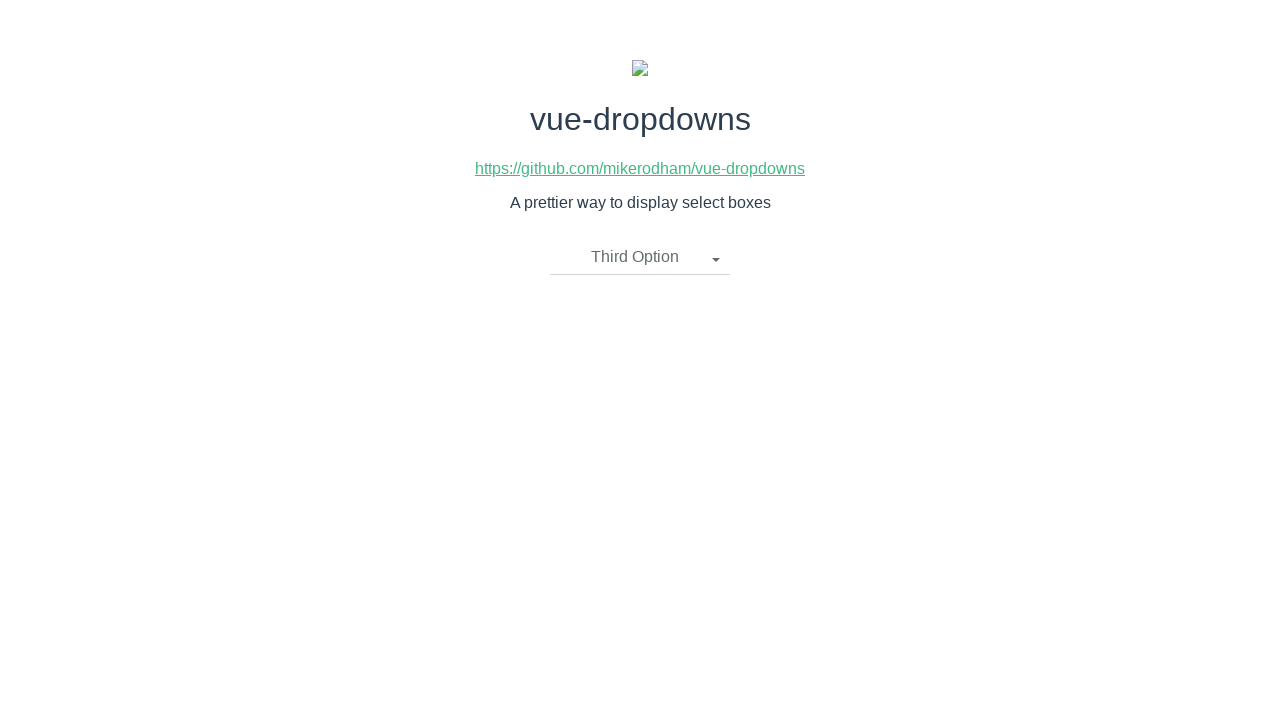